Tests an e-commerce site's search and add-to-cart functionality by searching for products containing "ca", verifying product count, and adding specific items to the cart

Starting URL: https://rahulshettyacademy.com/seleniumPractise/#/

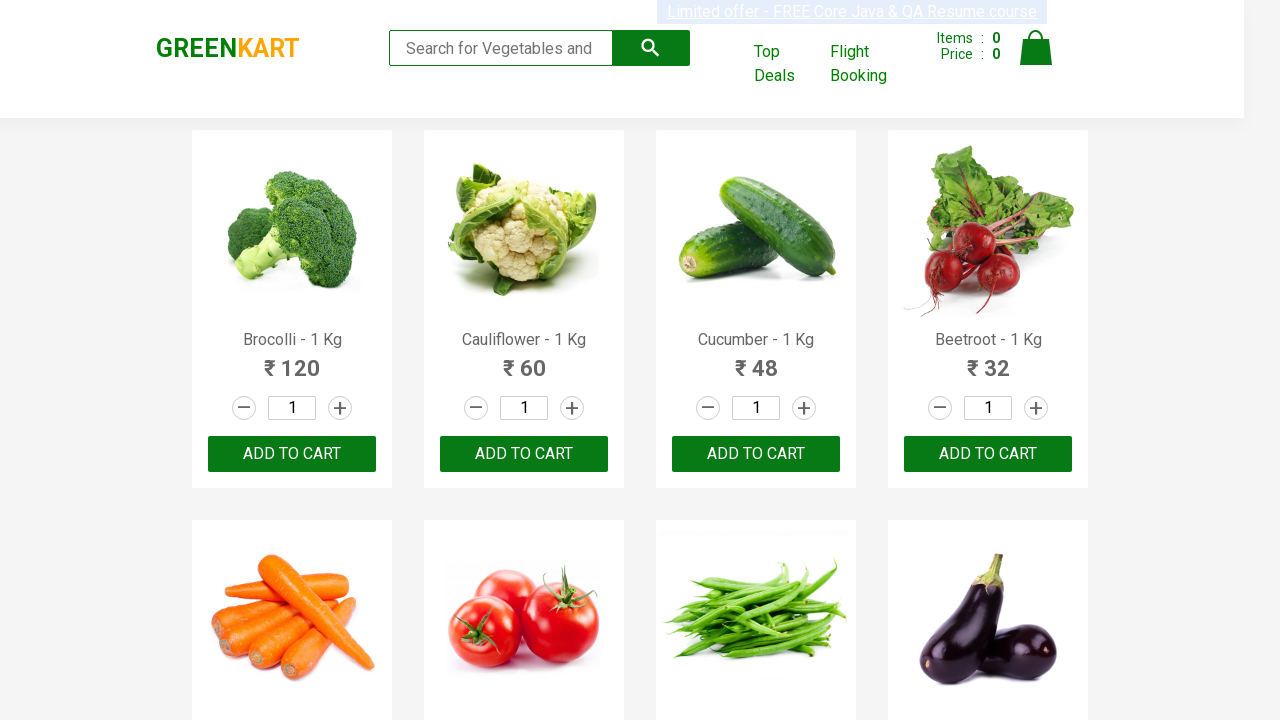

Filled search field with 'ca' on .search-keyword
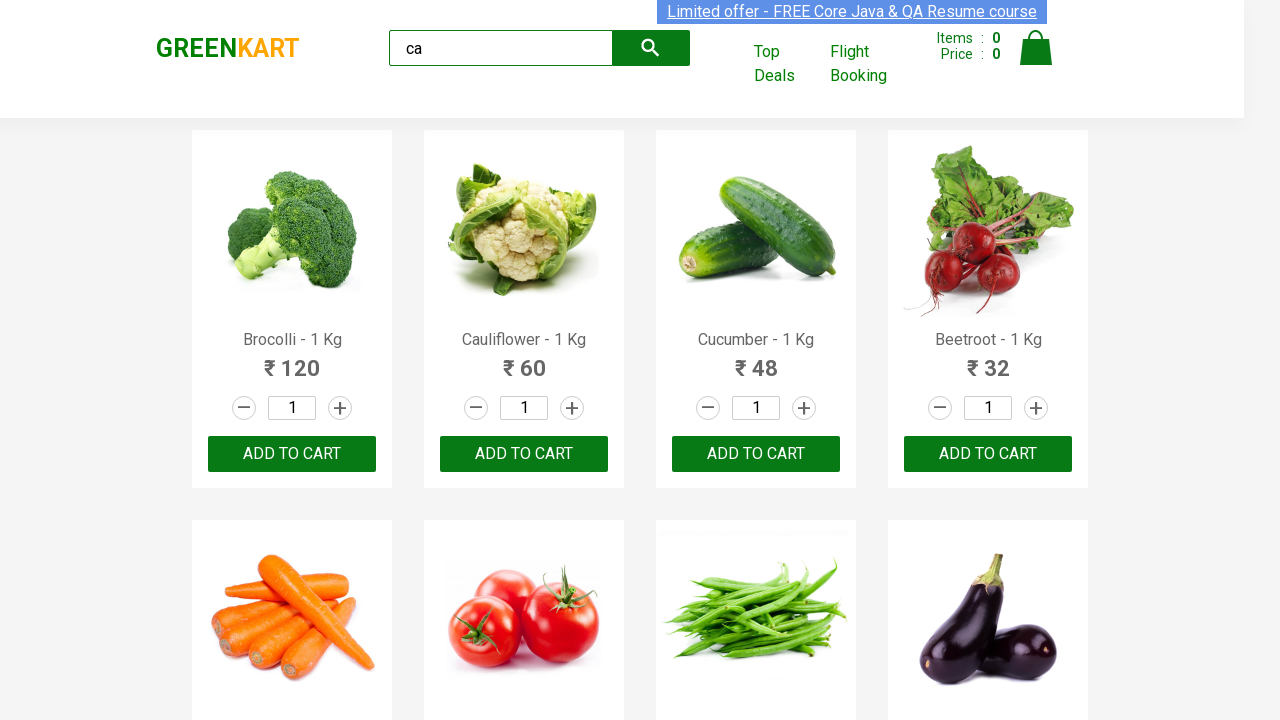

Waited 2 seconds for search results to load
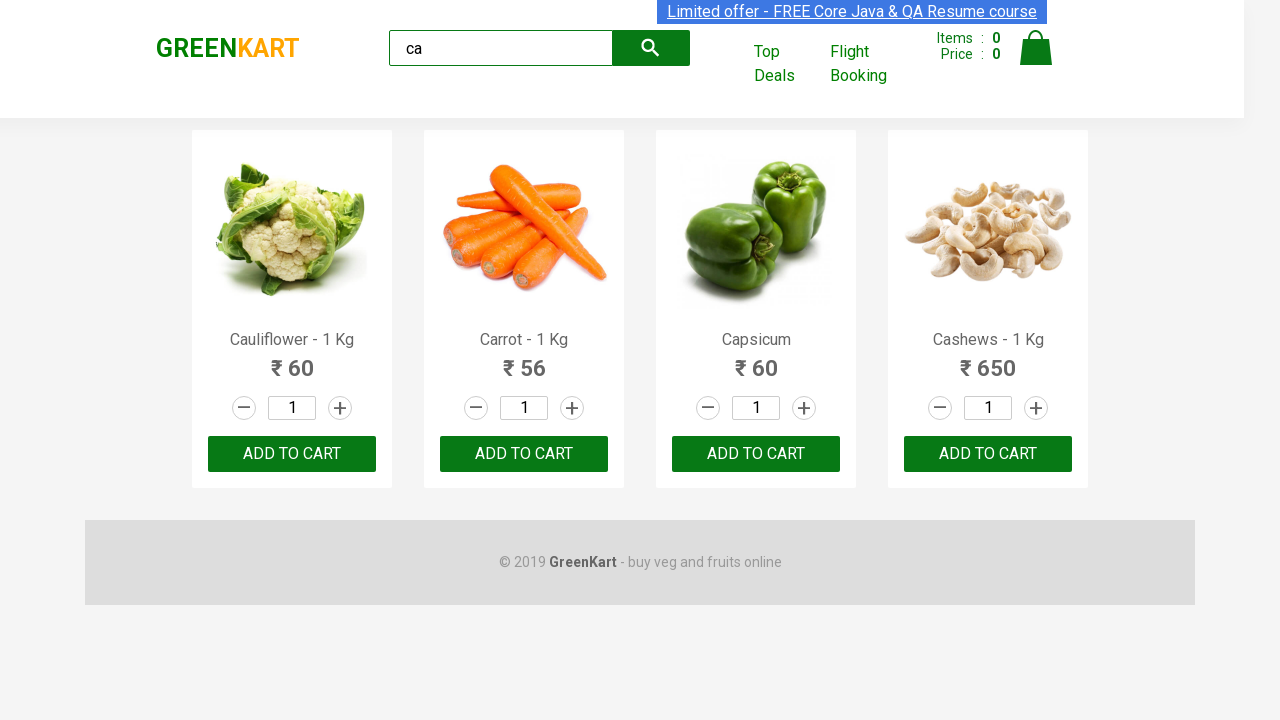

Verified product elements are visible
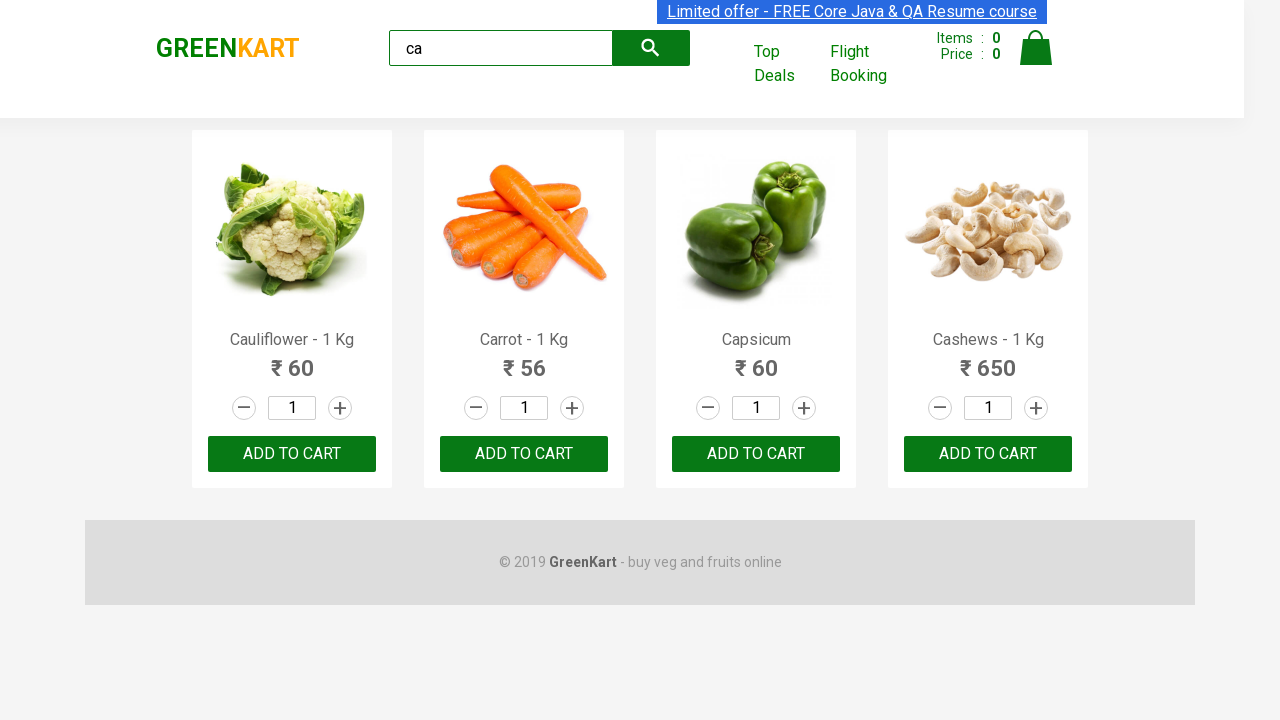

Clicked 'ADD TO CART' for the second visible product at (524, 454) on .products .product >> nth=1 >> text=ADD TO CART
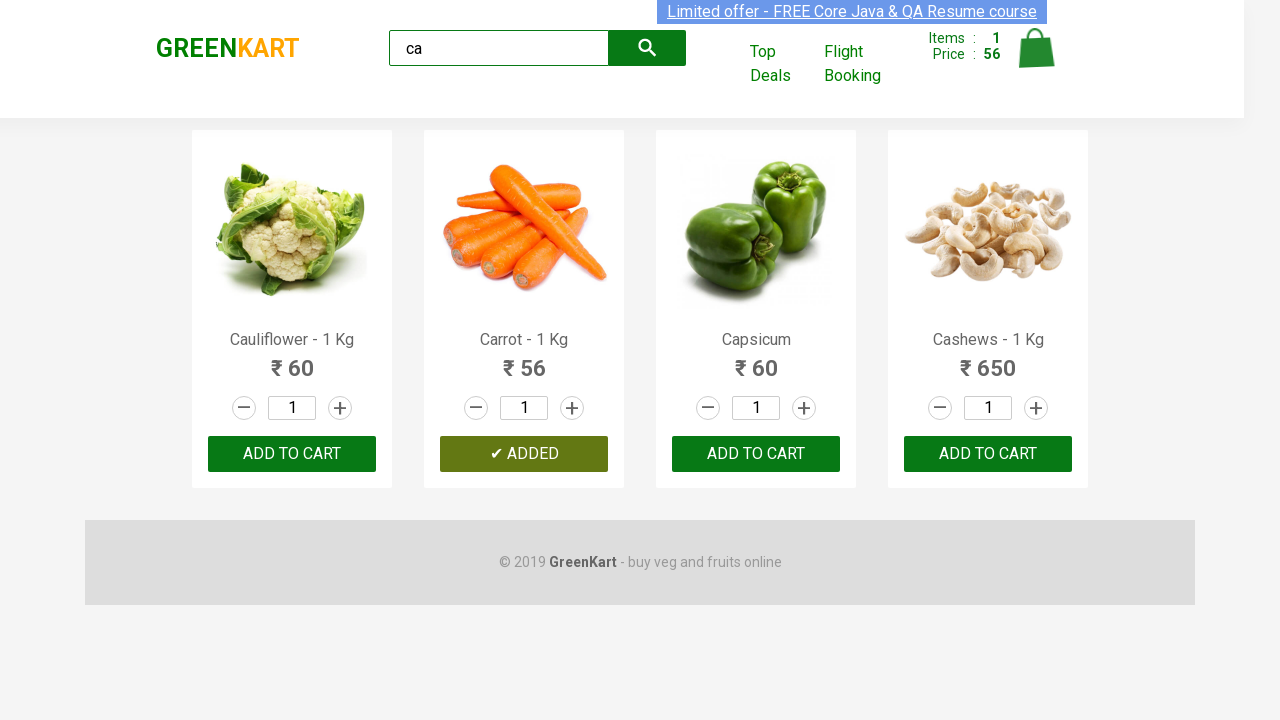

Found and clicked 'ADD TO CART' for Cashews product at (988, 454) on .products .product >> nth=3 >> button
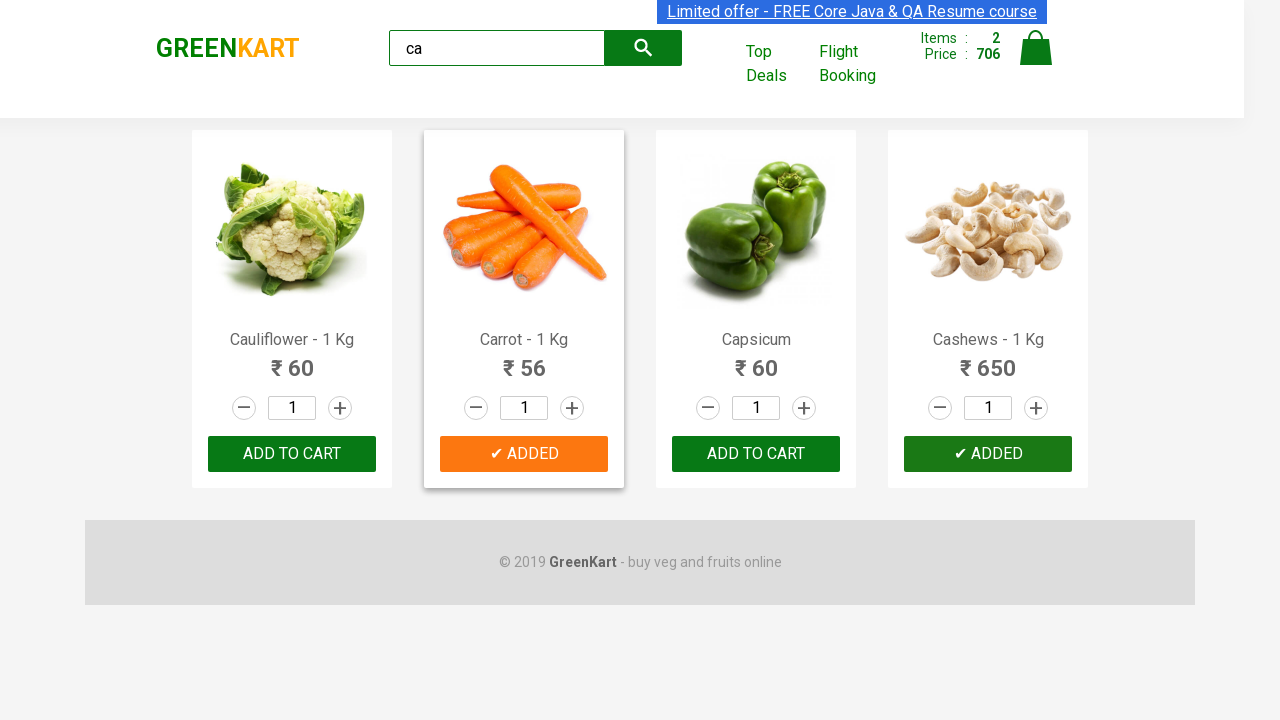

Verified brand text is 'GREENKART'
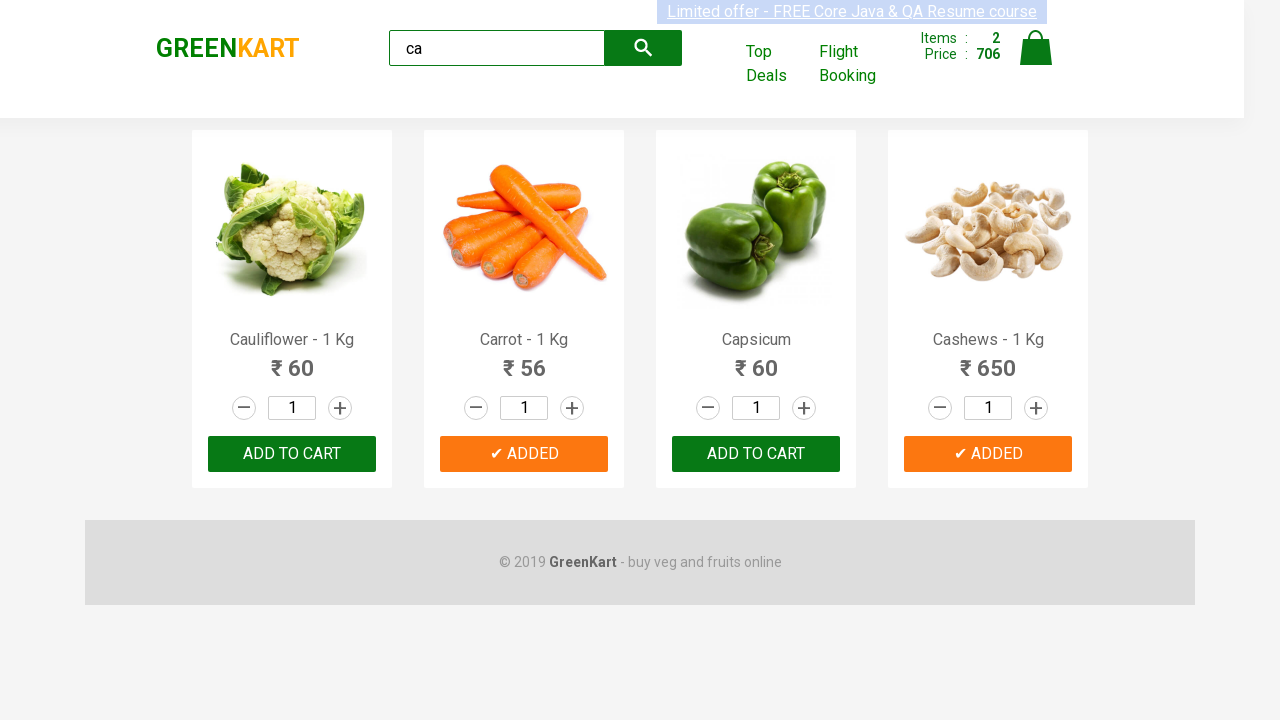

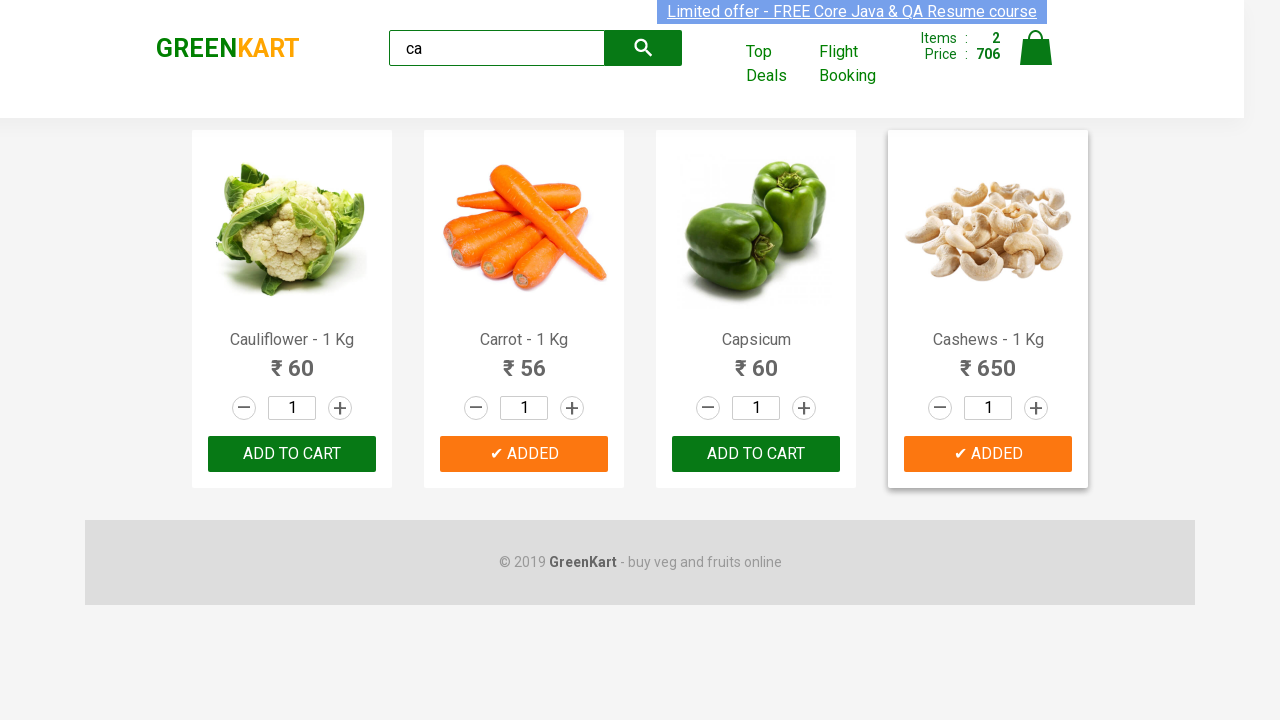